Navigates to a LeetCode badge rendering website and waits for the badge element to load on the page.

Starting URL: https://leetcode-badge.onrender.com/

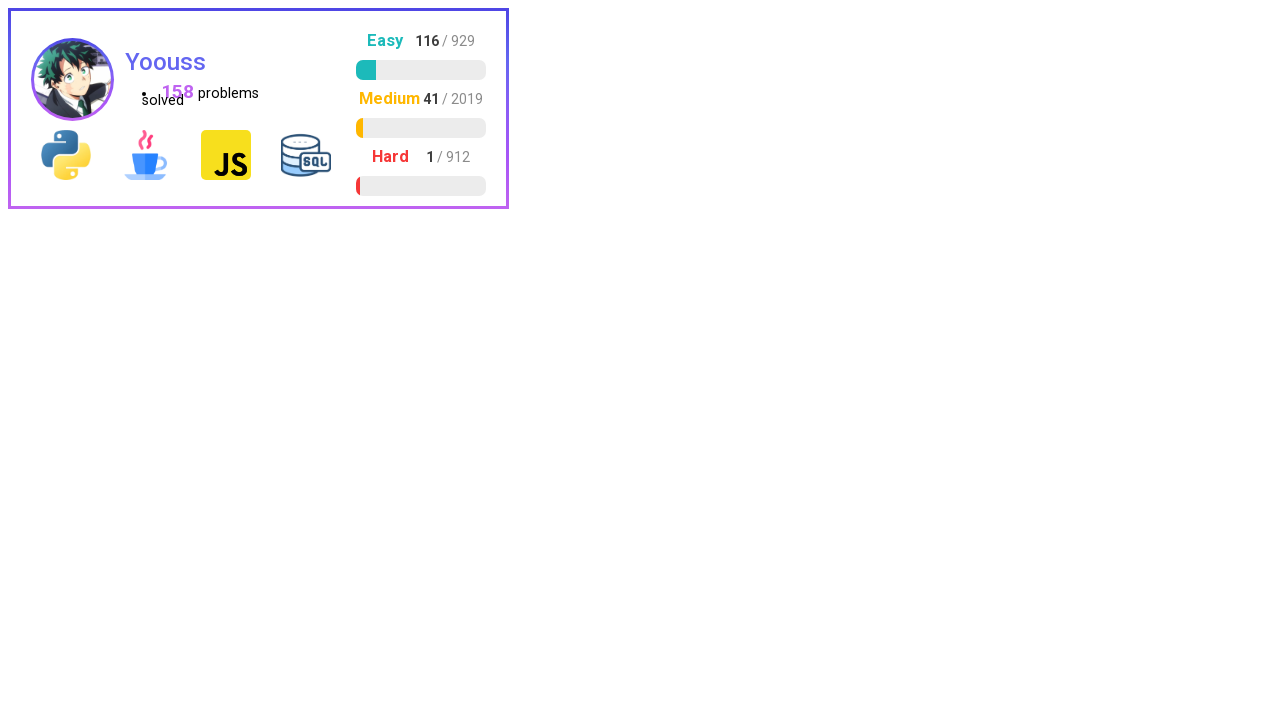

Navigated to LeetCode badge rendering website
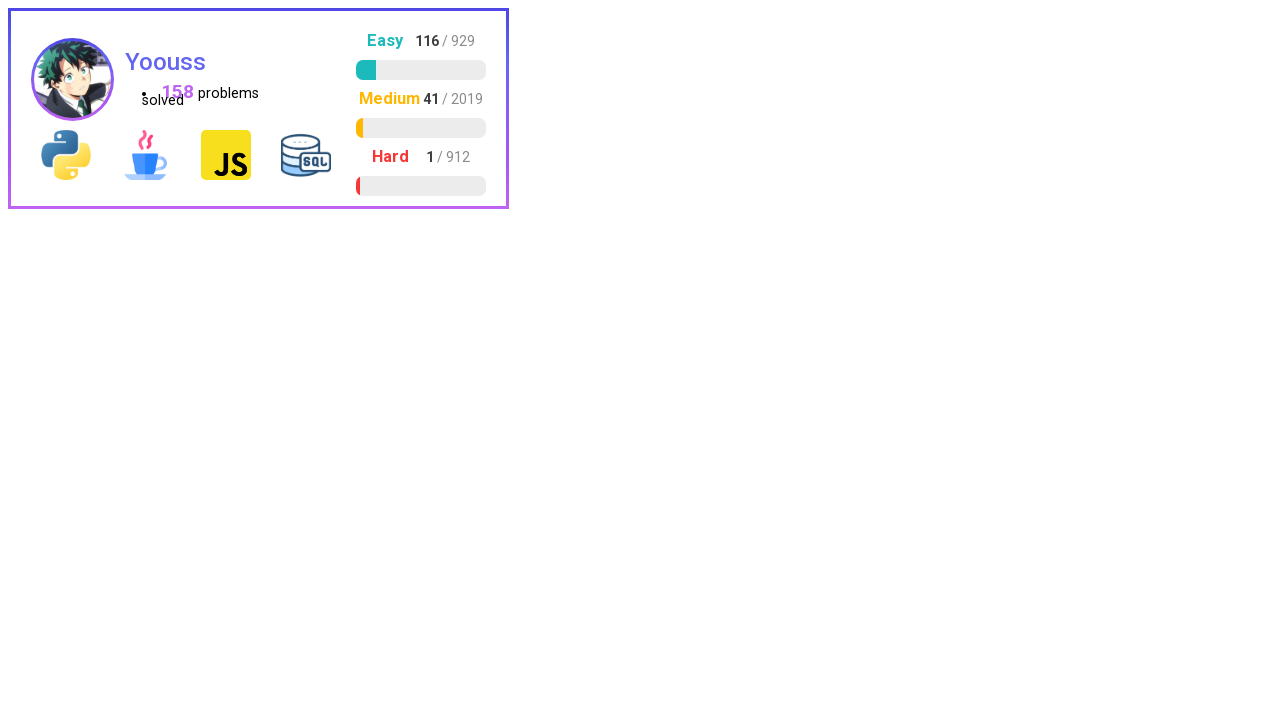

Badge element loaded on the page
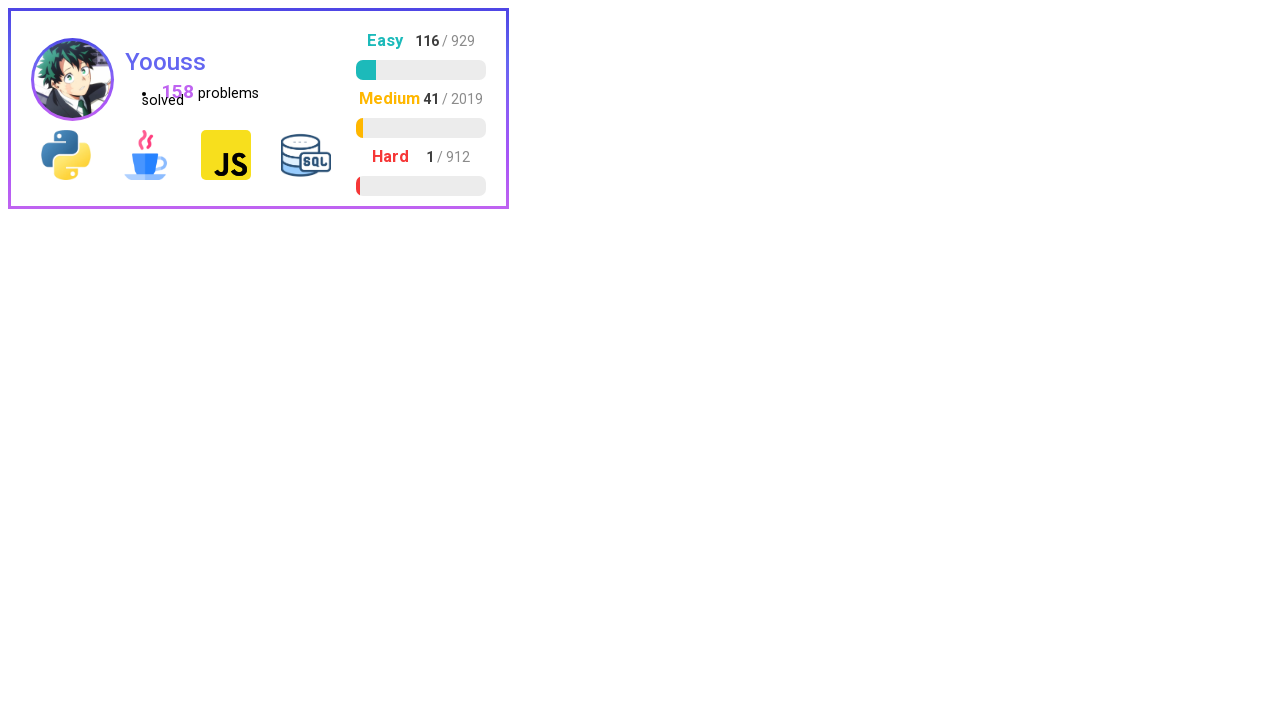

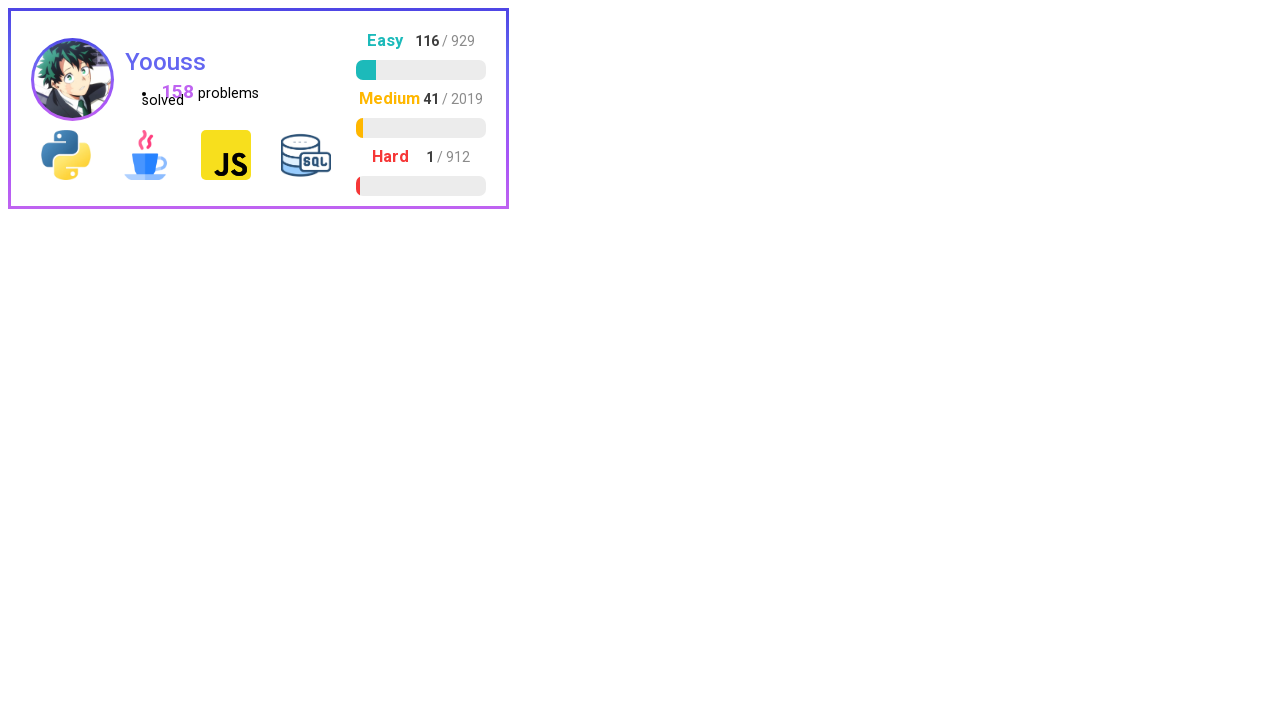